Tests valid login functionality on SauceDemo test site using the standard test user account

Starting URL: https://www.saucedemo.com/

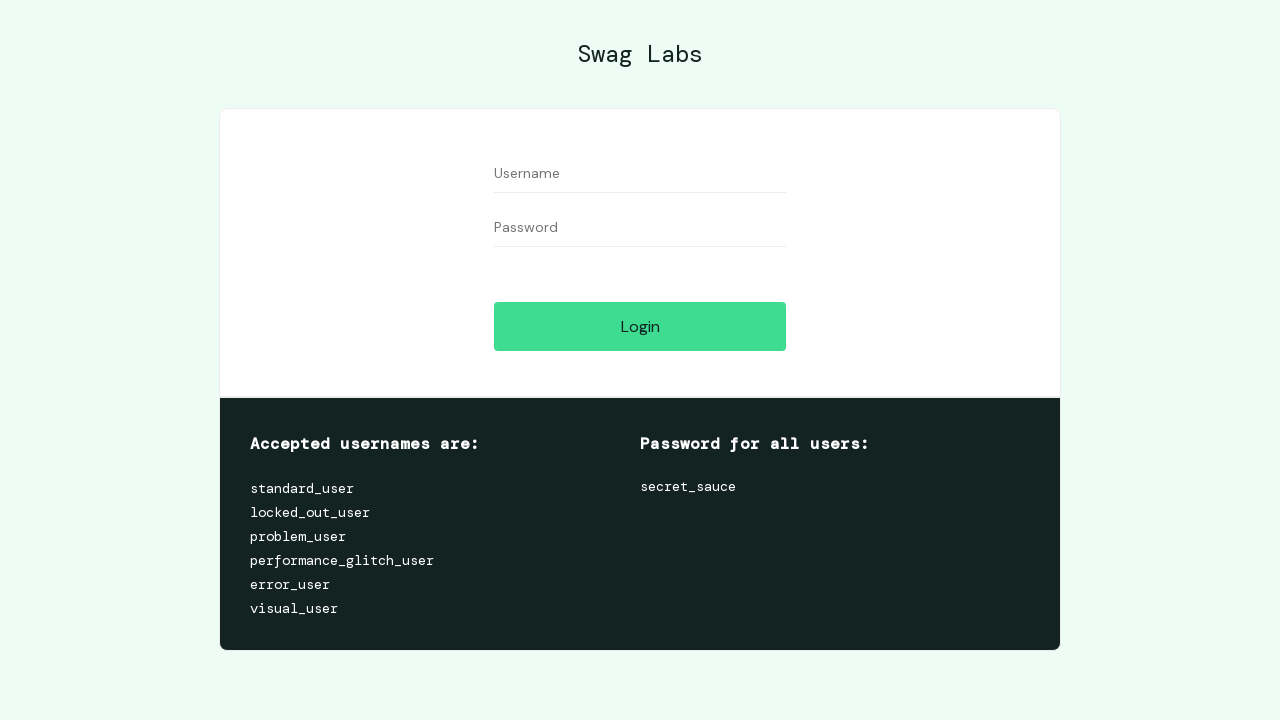

Username input field is visible
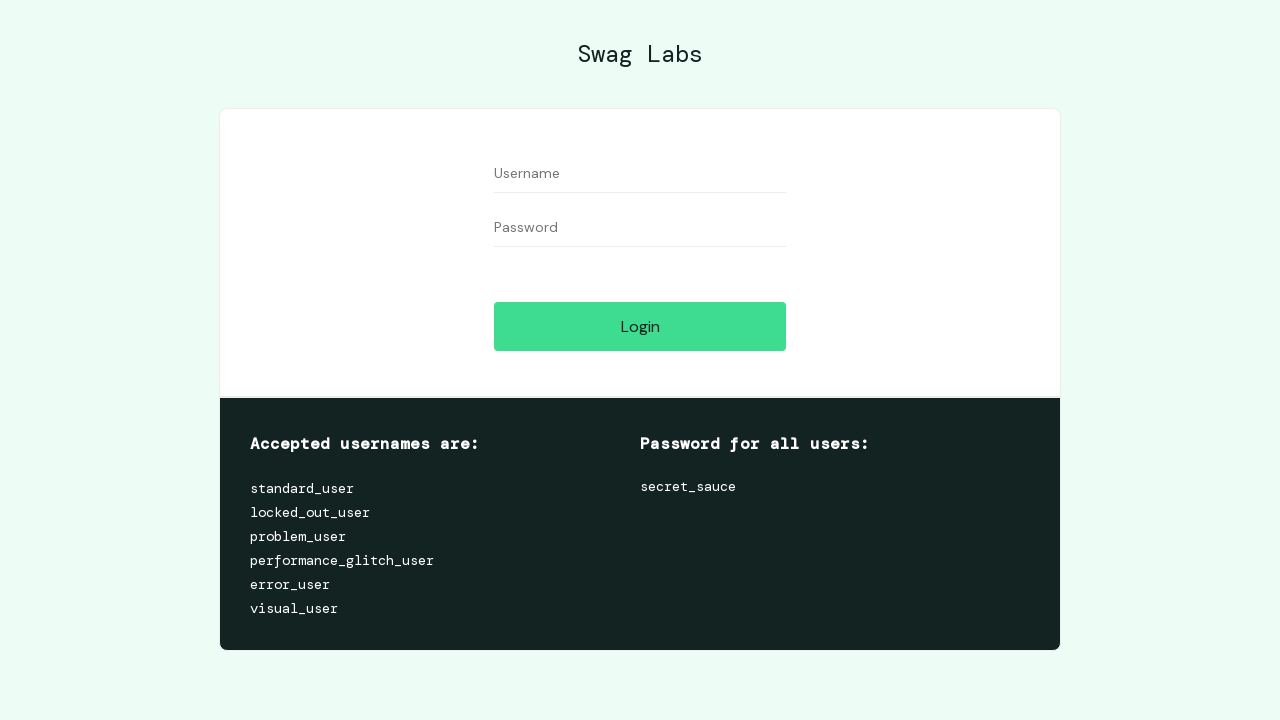

Password input field is visible
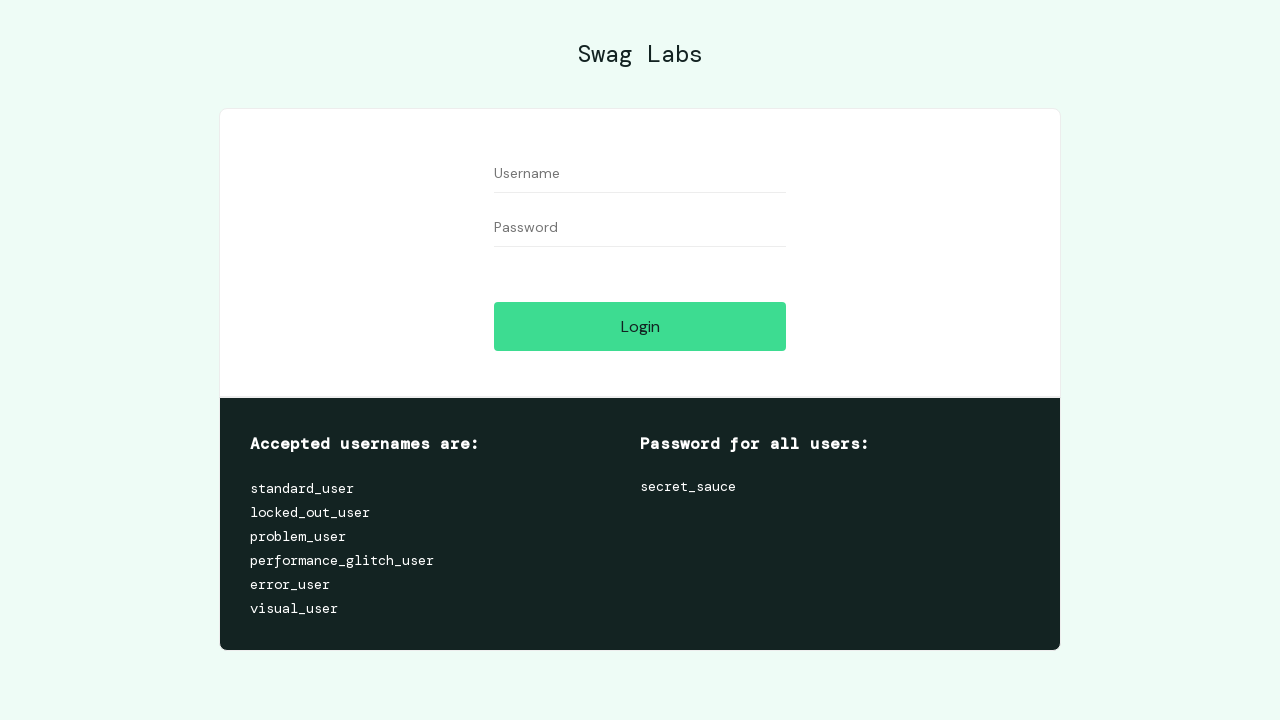

Filled username field with 'standard_user' on #user-name
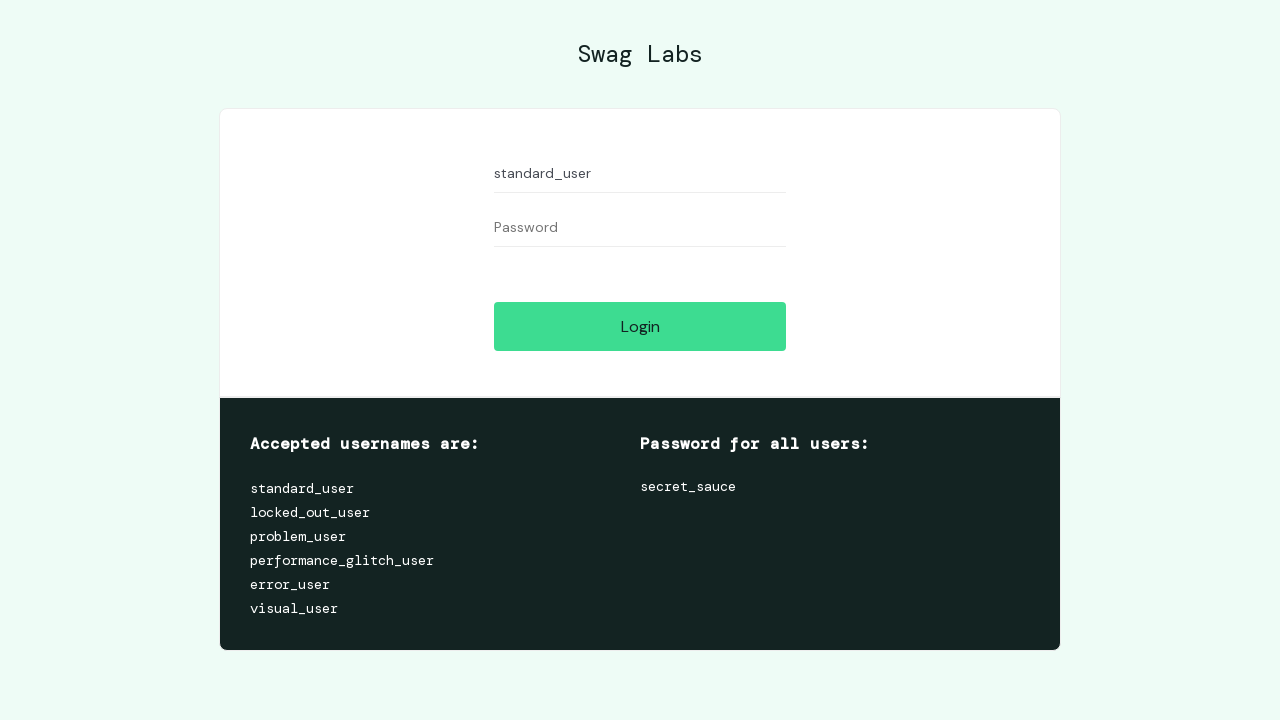

Filled password field with 'secret_sauce' on #password
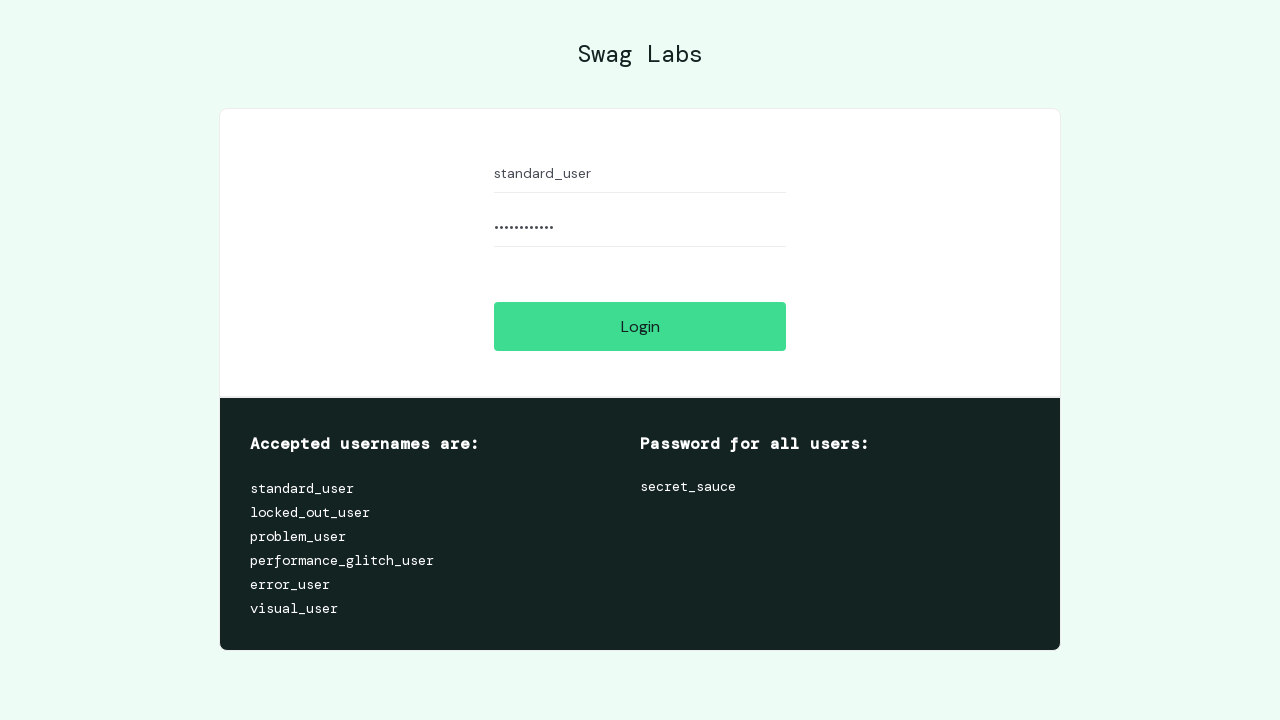

Clicked login button to submit credentials at (640, 326) on #login-button
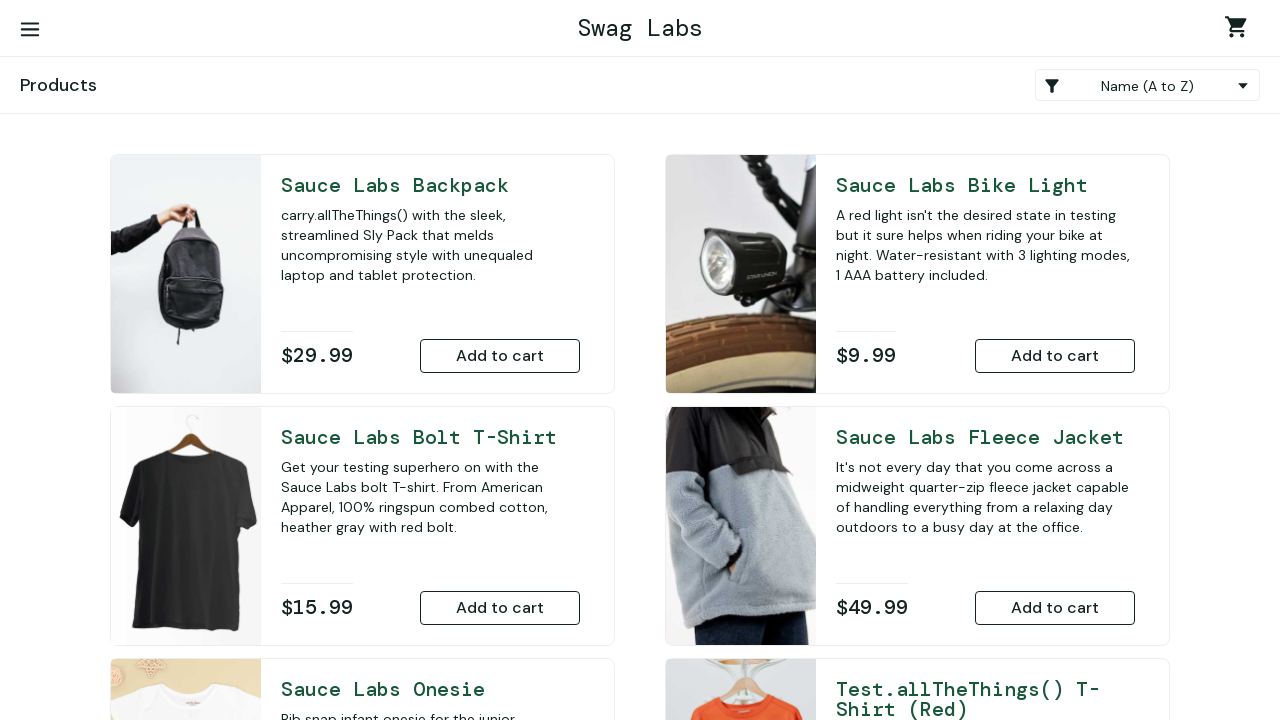

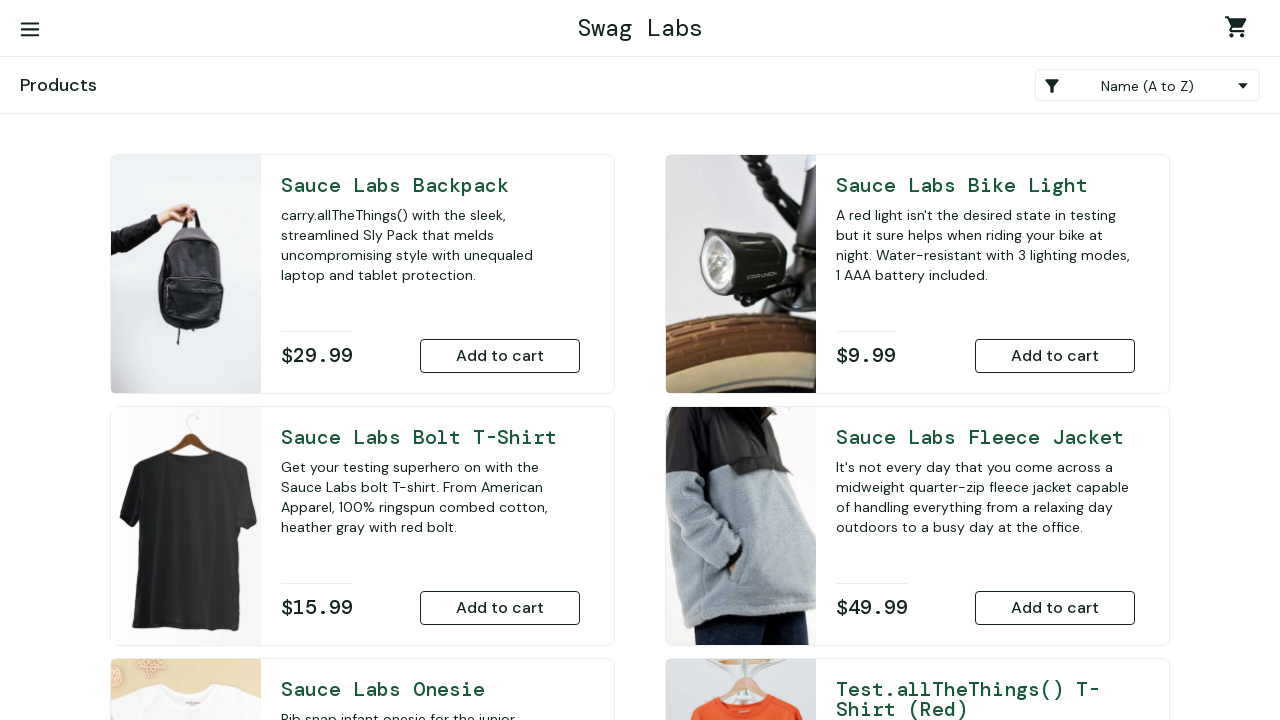